Tests adding jQuery Growl notifications to a page by injecting jQuery and jQuery Growl libraries via JavaScript, then displaying notification messages on the page.

Starting URL: http://the-internet.herokuapp.com

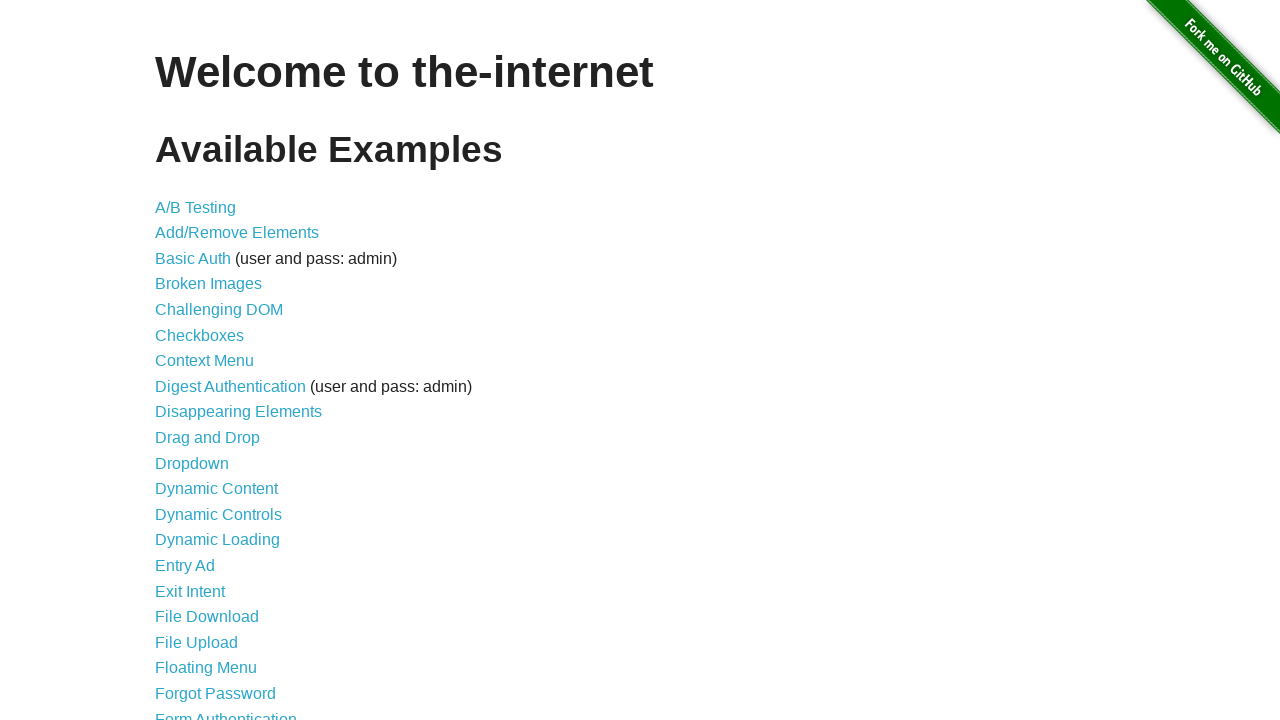

Injected jQuery library into page if not already present
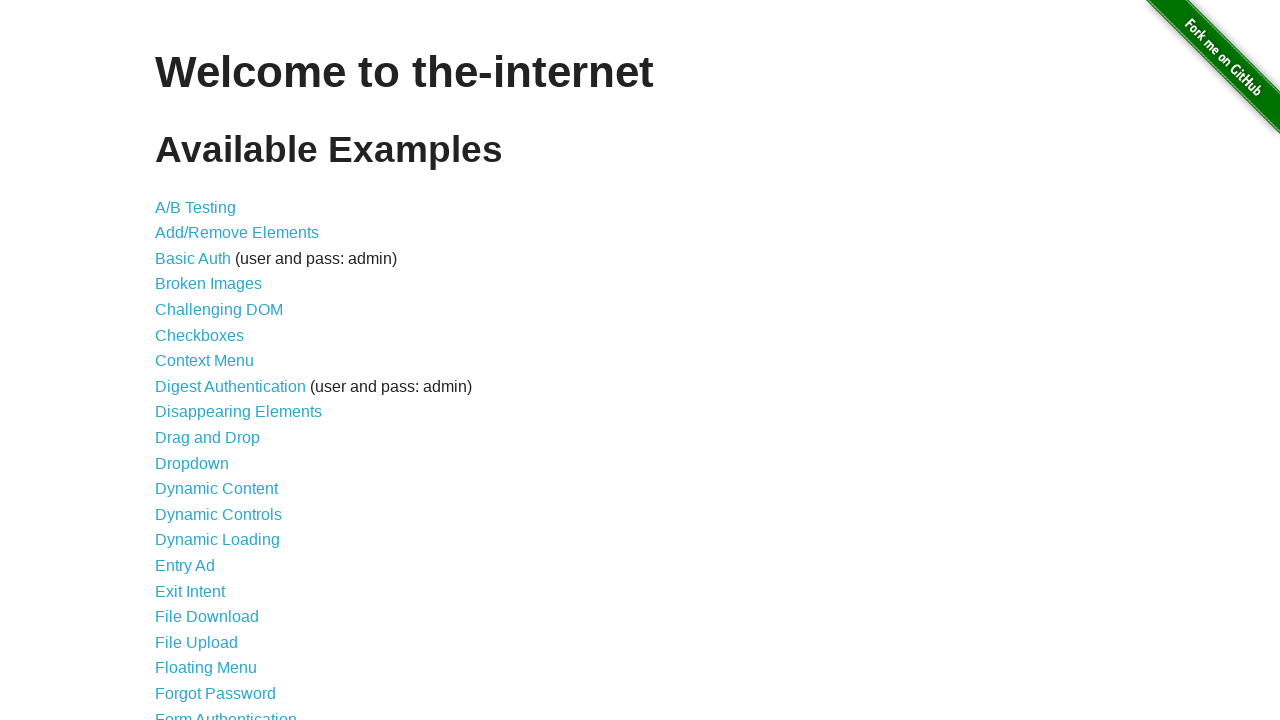

Confirmed jQuery library loaded successfully
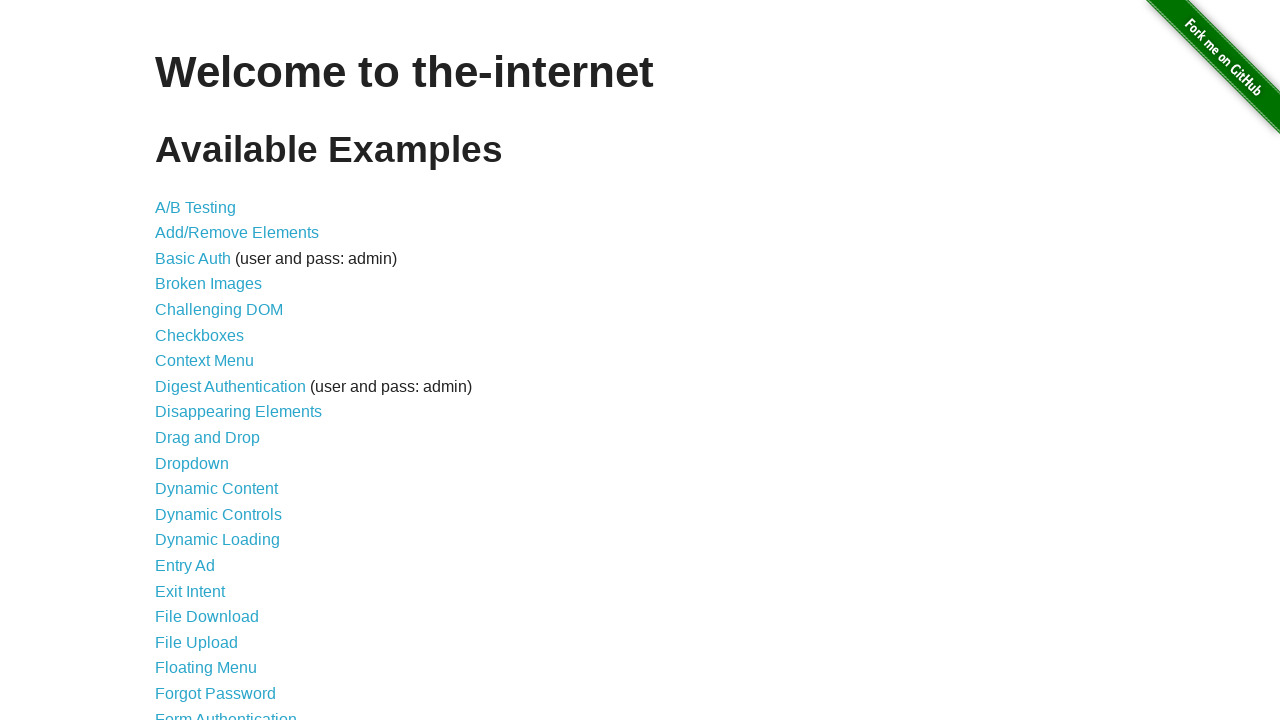

Injected jQuery Growl library into page
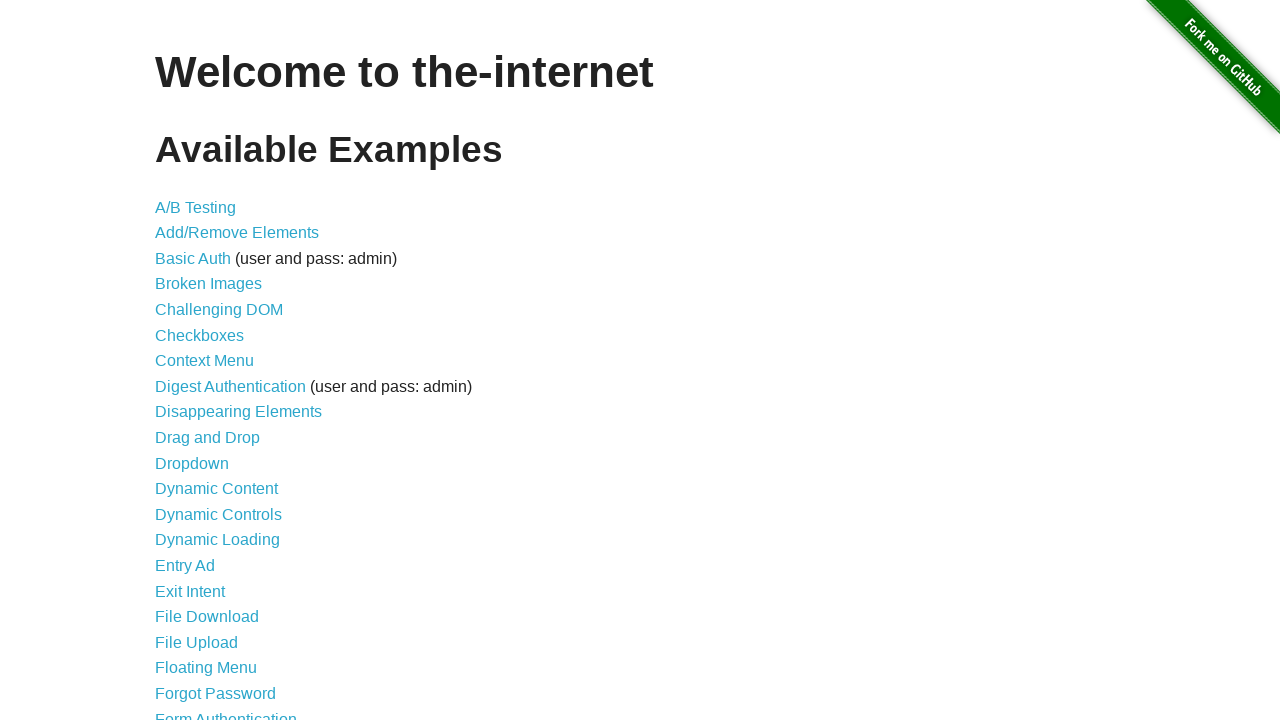

Added jQuery Growl CSS stylesheet to page
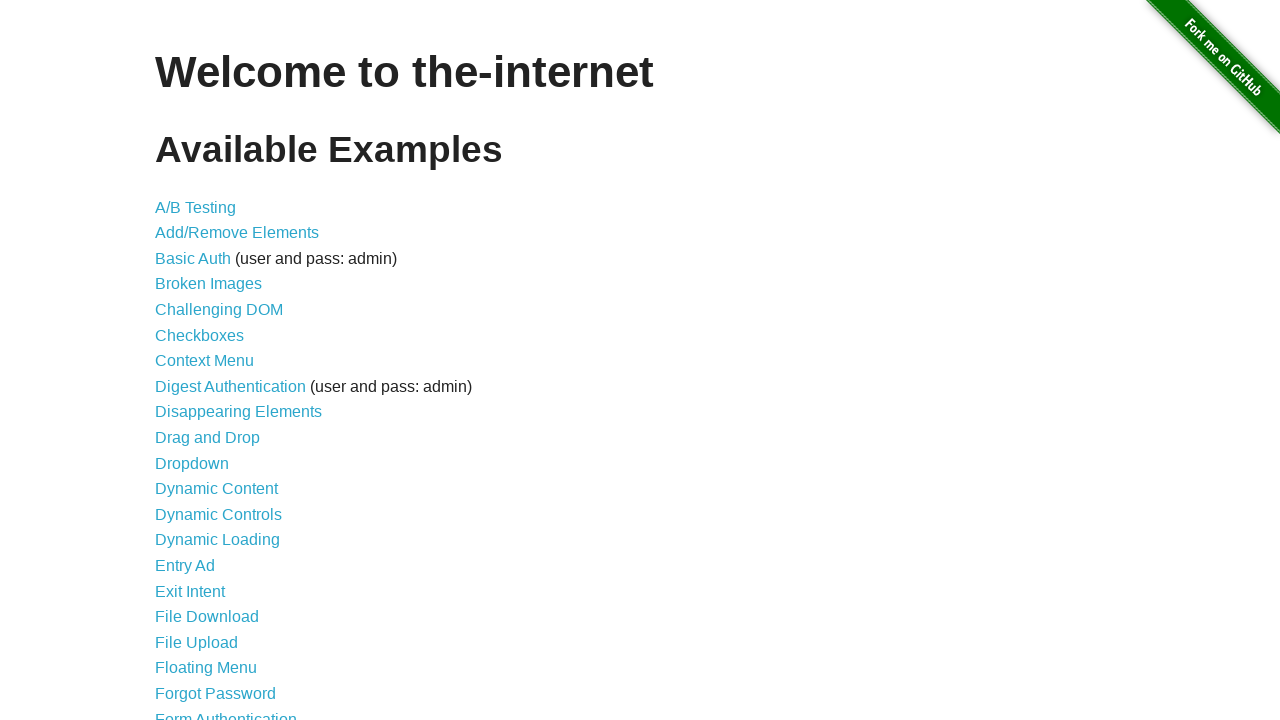

Confirmed jQuery Growl library loaded and ready to use
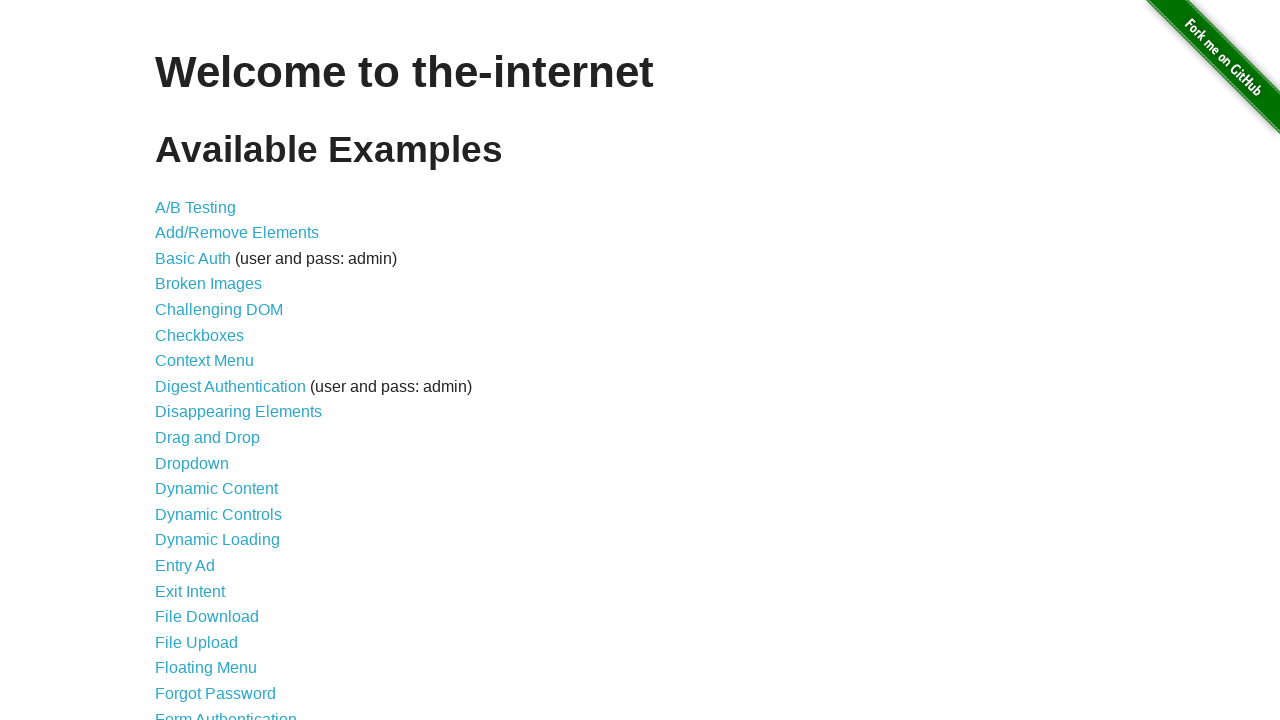

Displayed default jQuery Growl notification with title 'GET' and message '/'
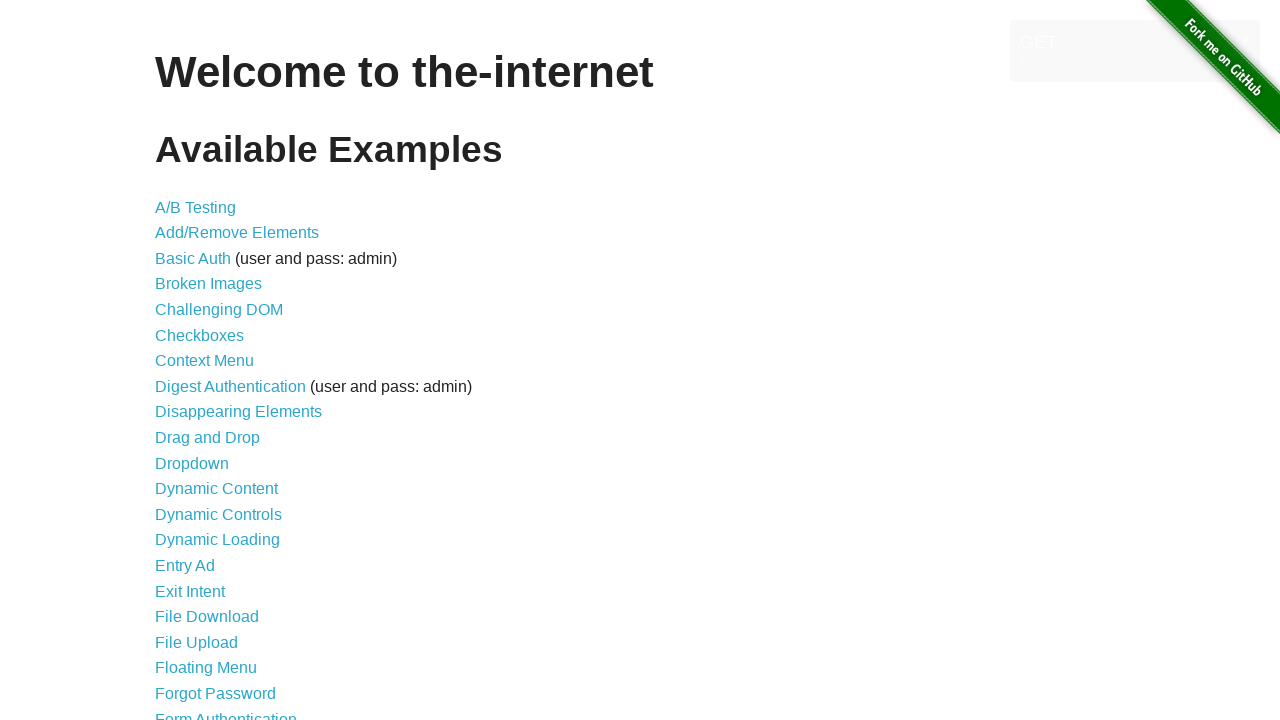

Displayed error notification with title 'ERROR'
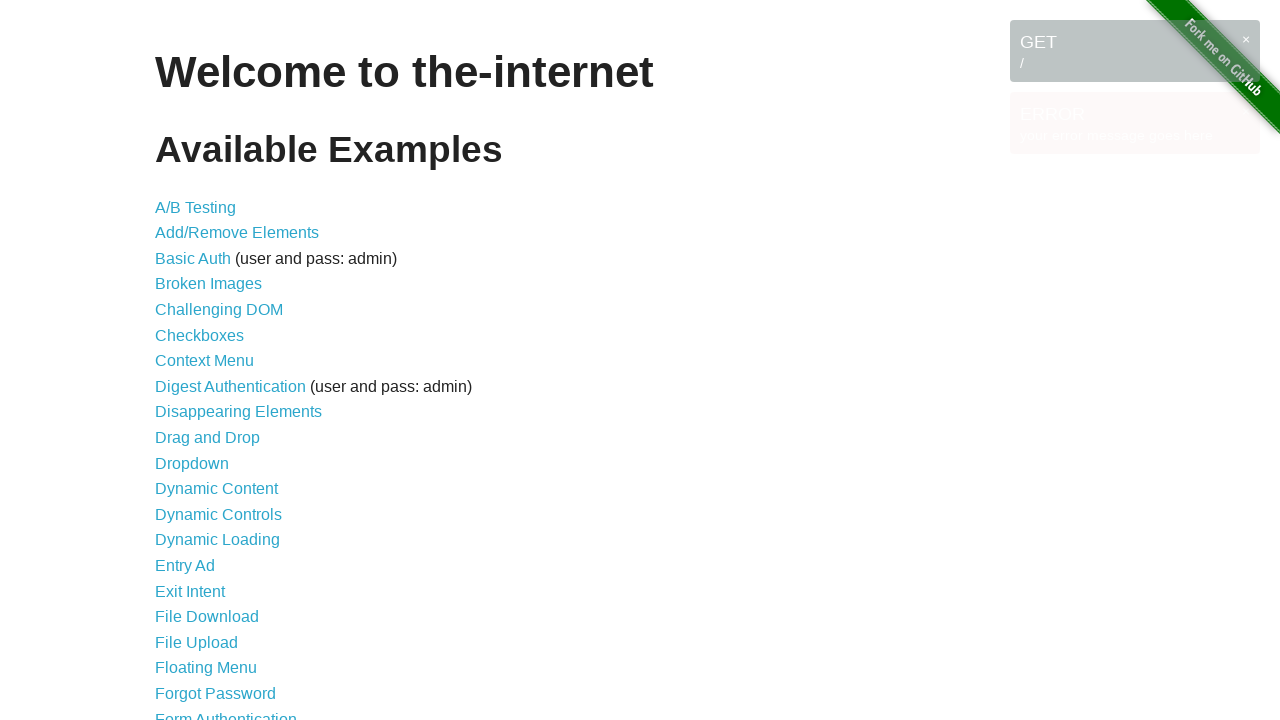

Displayed notice notification with title 'Notice'
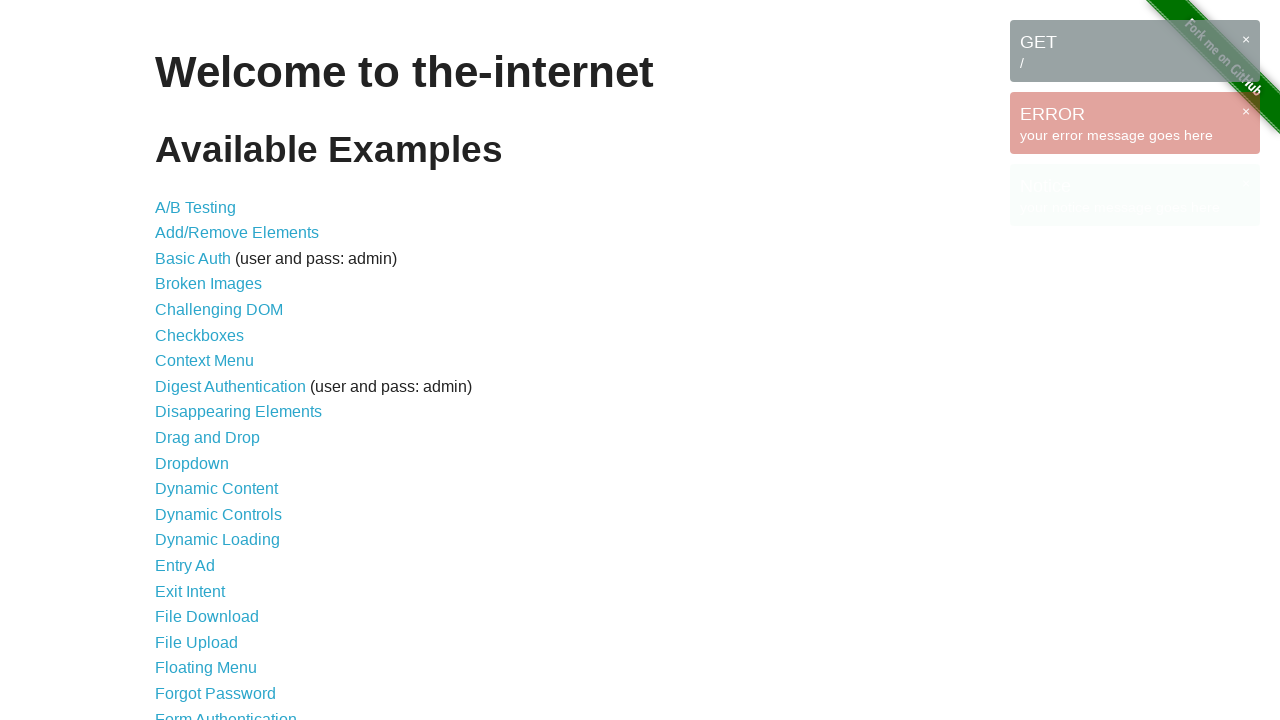

Displayed warning notification with title 'Warning!'
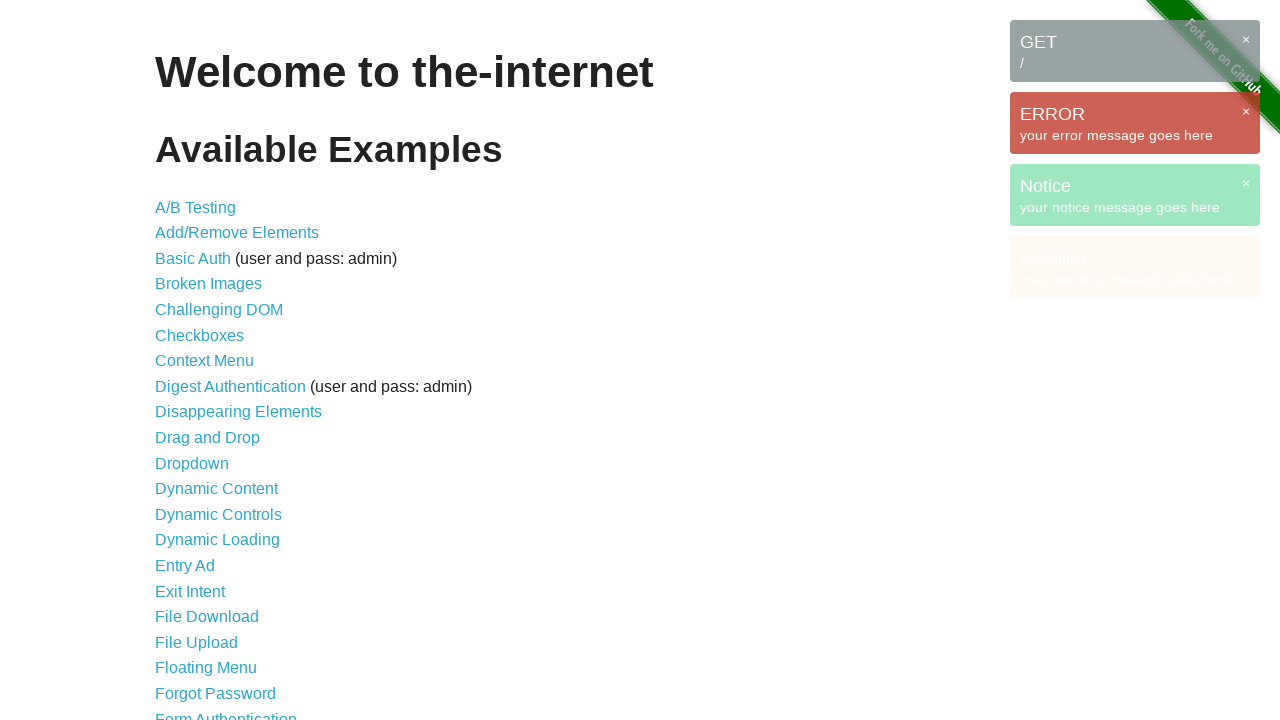

Confirmed growl notification messages are present on page
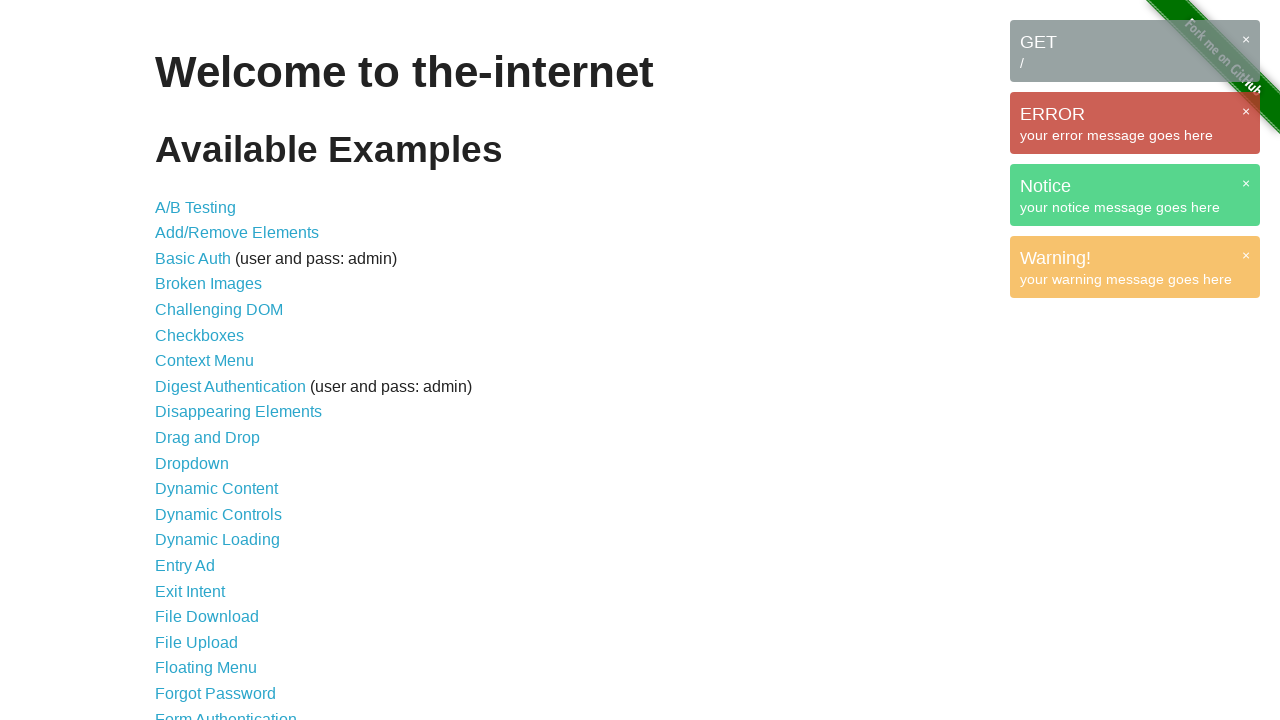

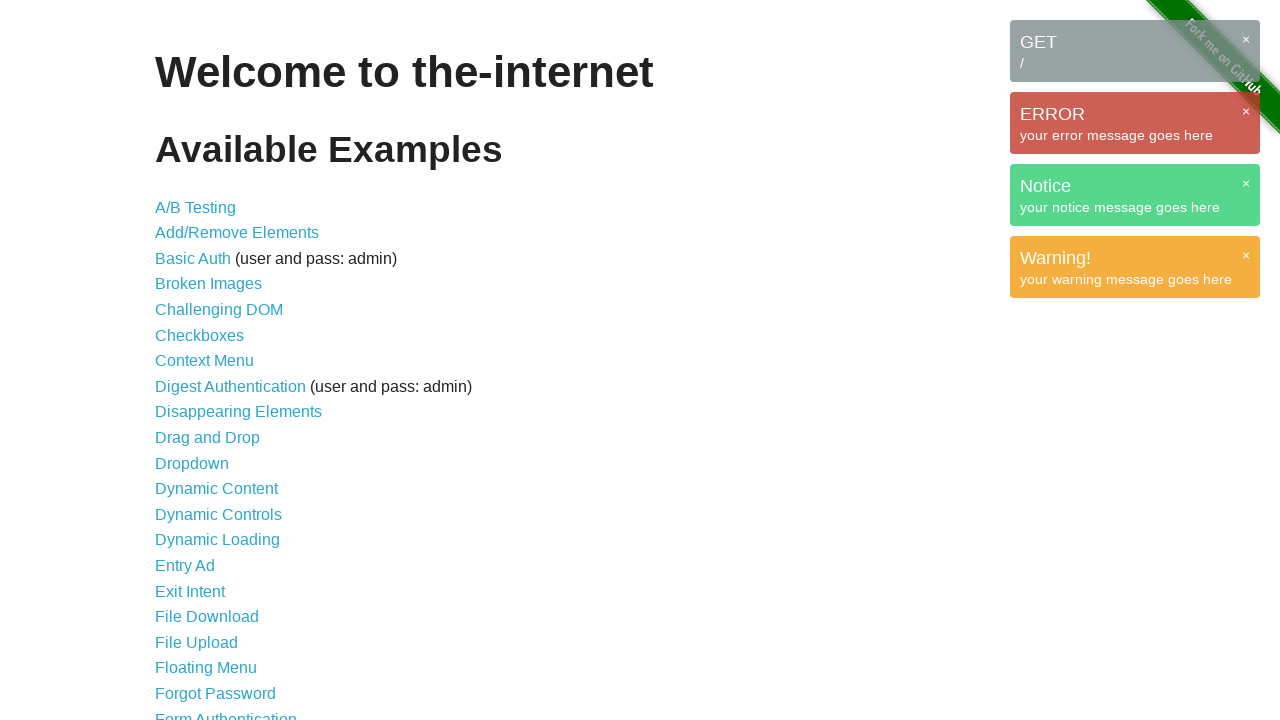